Tests error validation when attempting to continue checkout without entering required information

Starting URL: https://www.saucedemo.com

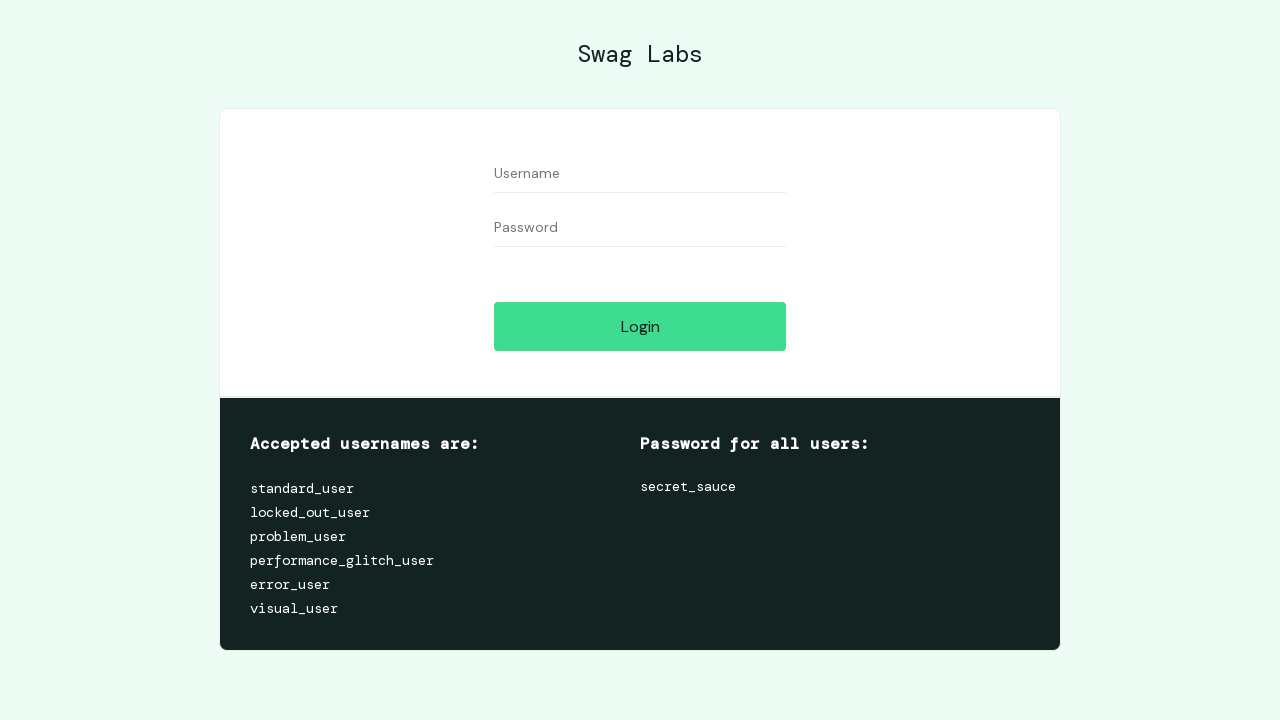

Filled username field with 'performance_glitch_user' on #user-name
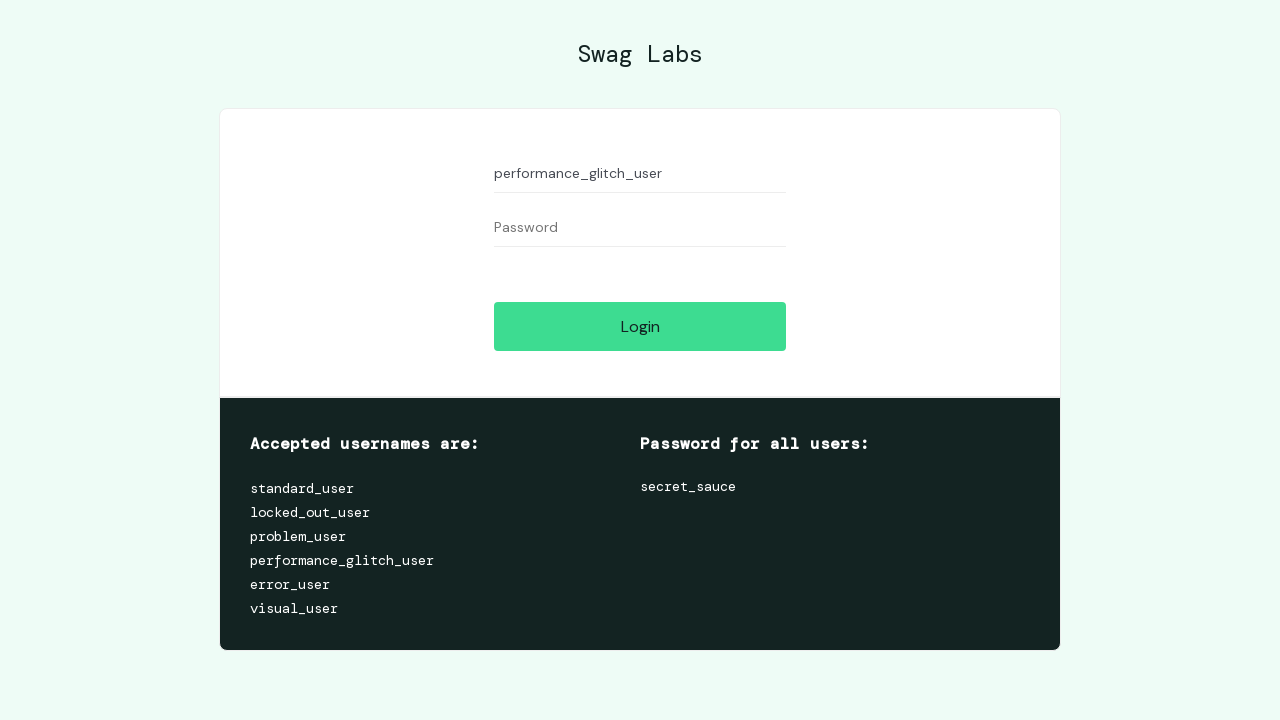

Filled password field with 'secret_sauce' on #password
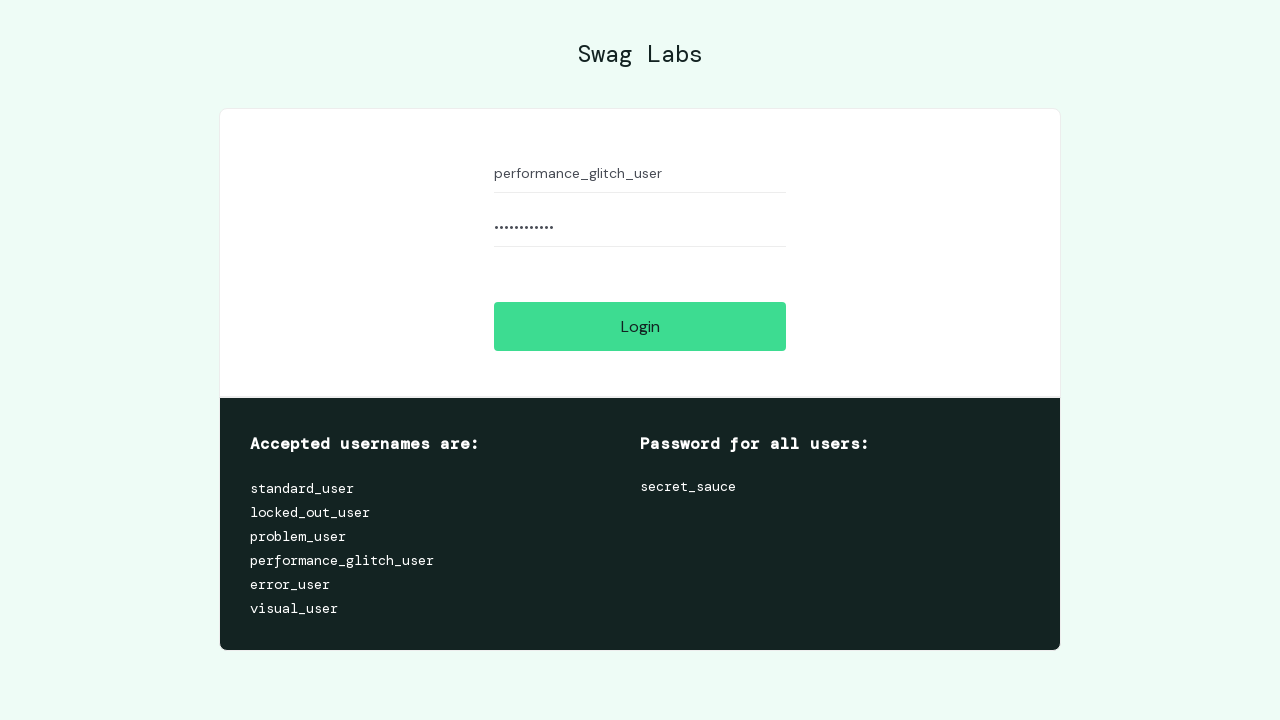

Clicked login button at (640, 326) on #login-button
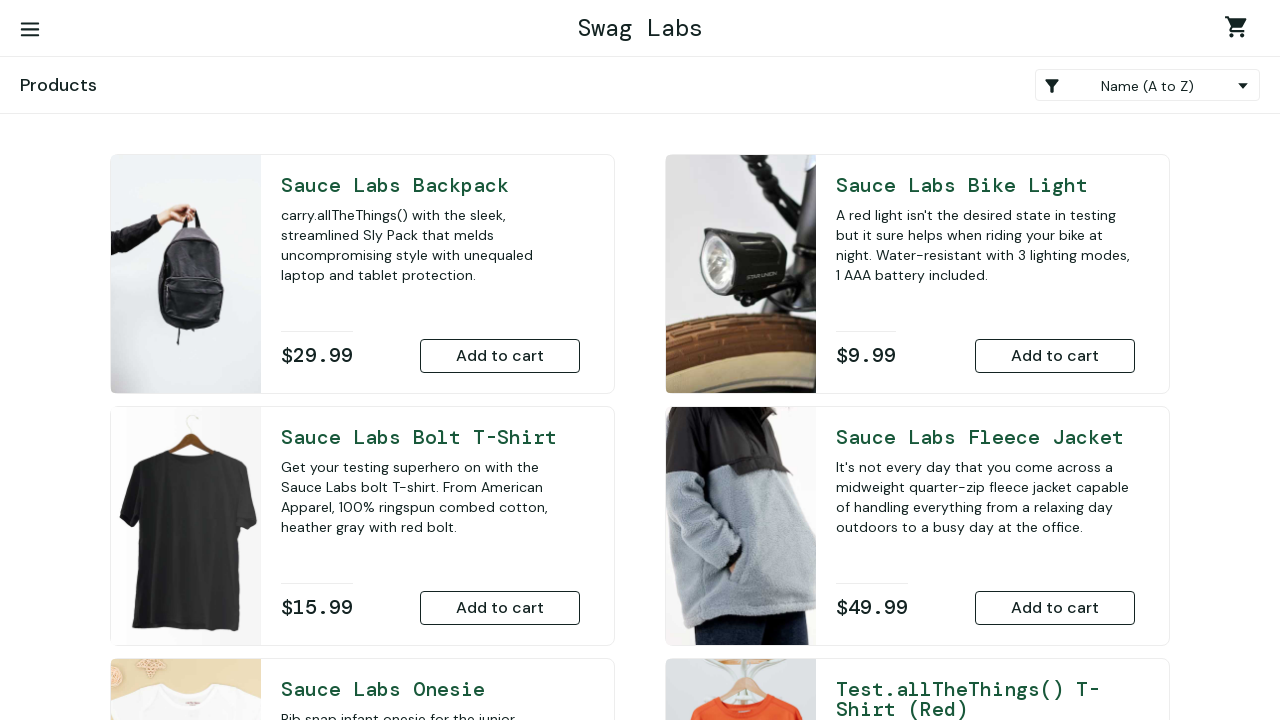

Added Sauce Labs Backpack to cart at (500, 356) on #add-to-cart-sauce-labs-backpack
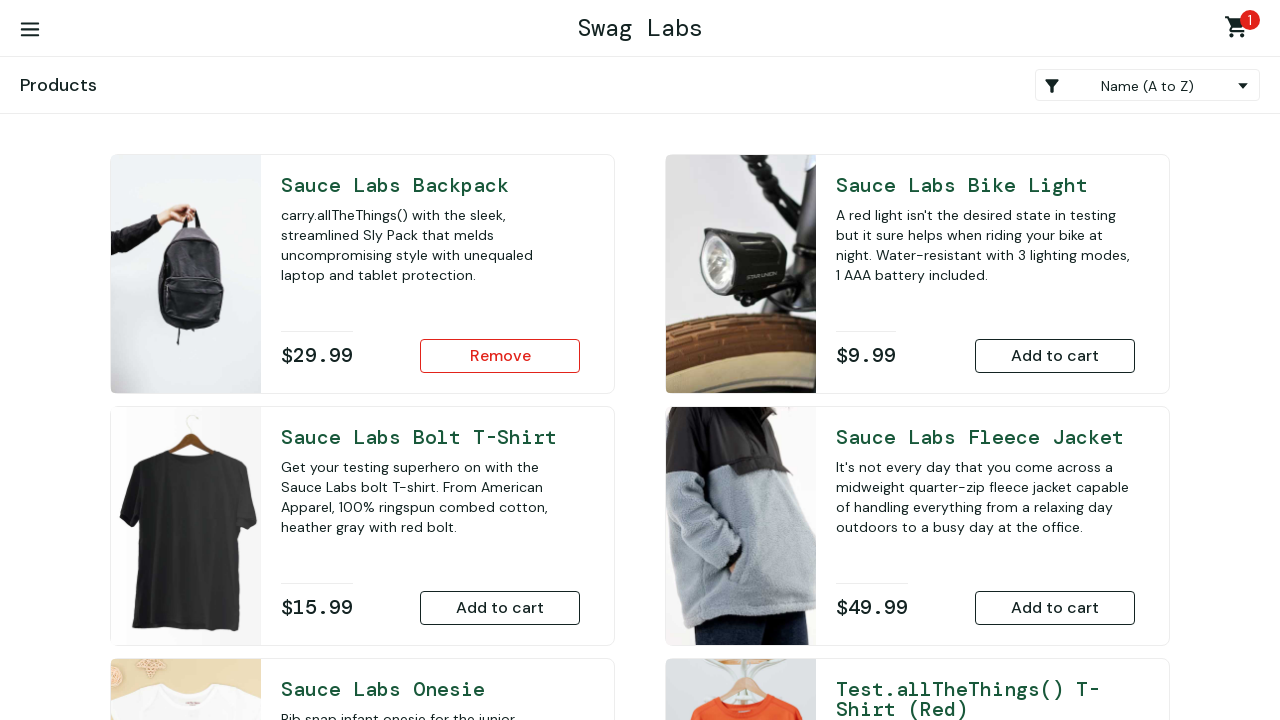

Added Sauce Labs Bike Light to cart at (1055, 356) on #add-to-cart-sauce-labs-bike-light
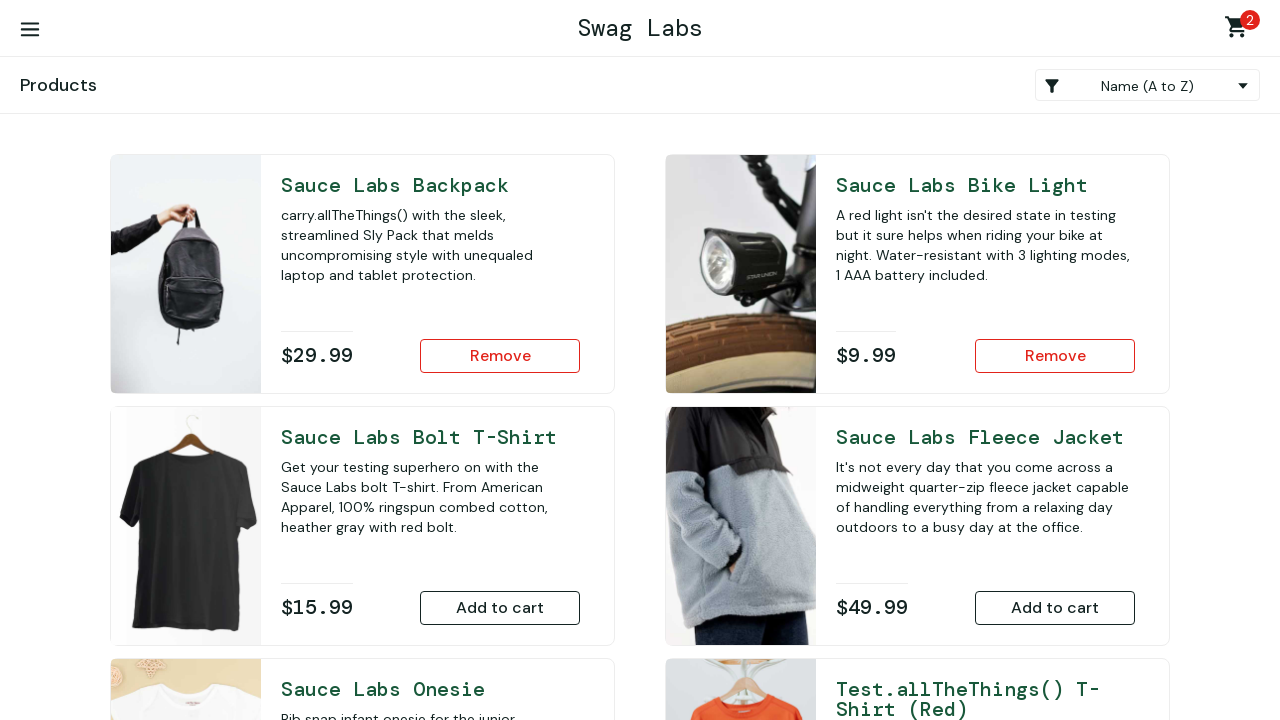

Added Sauce Labs Onesie to cart at (500, 470) on #add-to-cart-sauce-labs-onesie
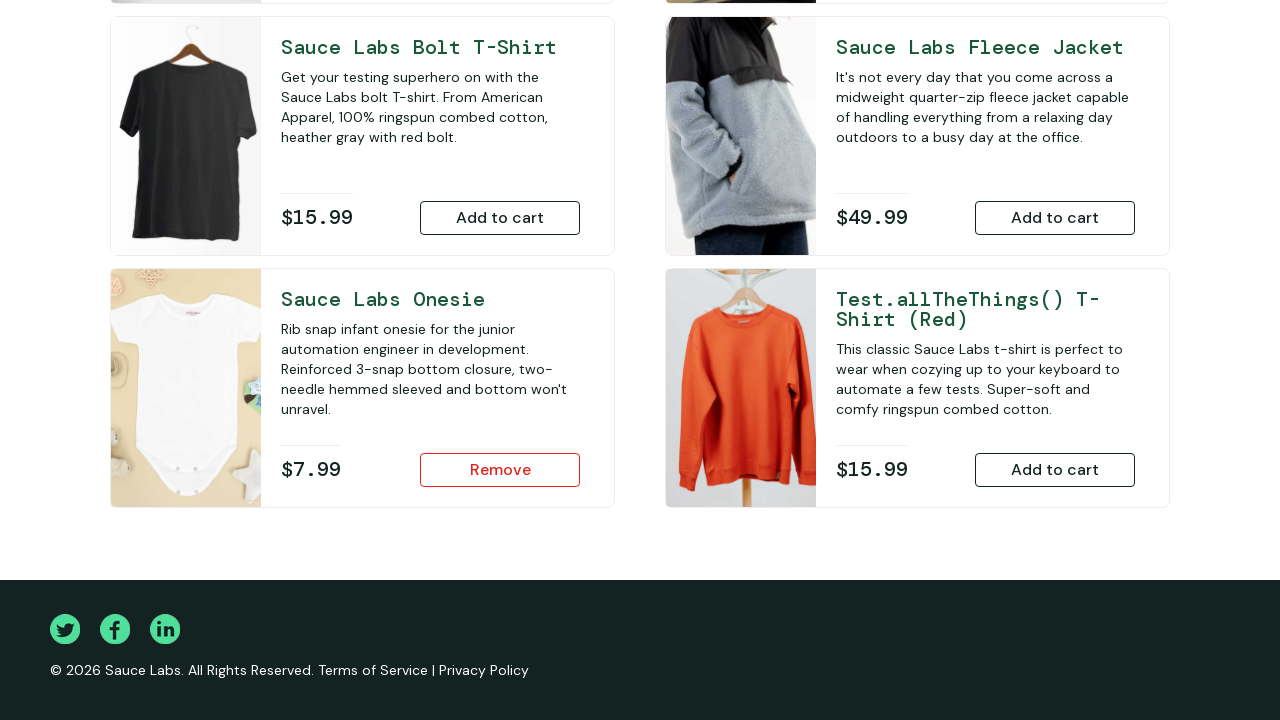

Added Sauce Labs Fleece Jacket to cart at (1055, 218) on #add-to-cart-sauce-labs-fleece-jacket
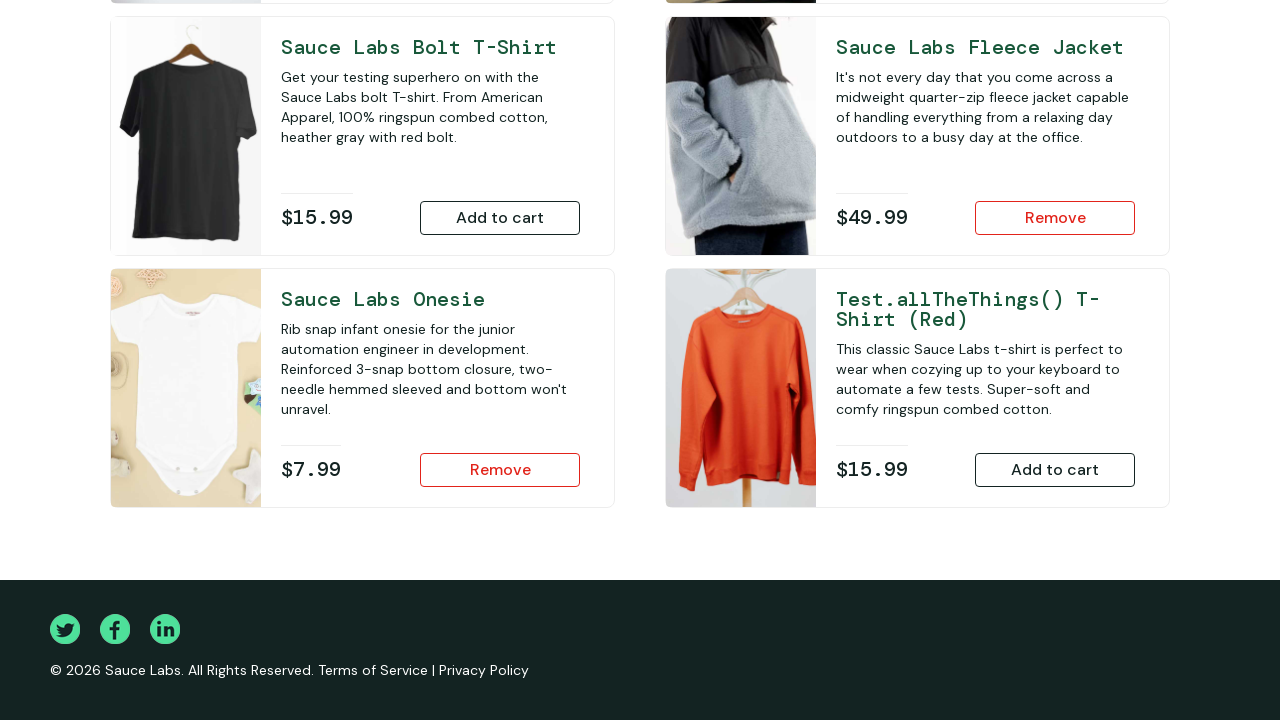

Clicked shopping cart link to view cart at (1240, 30) on .shopping_cart_link
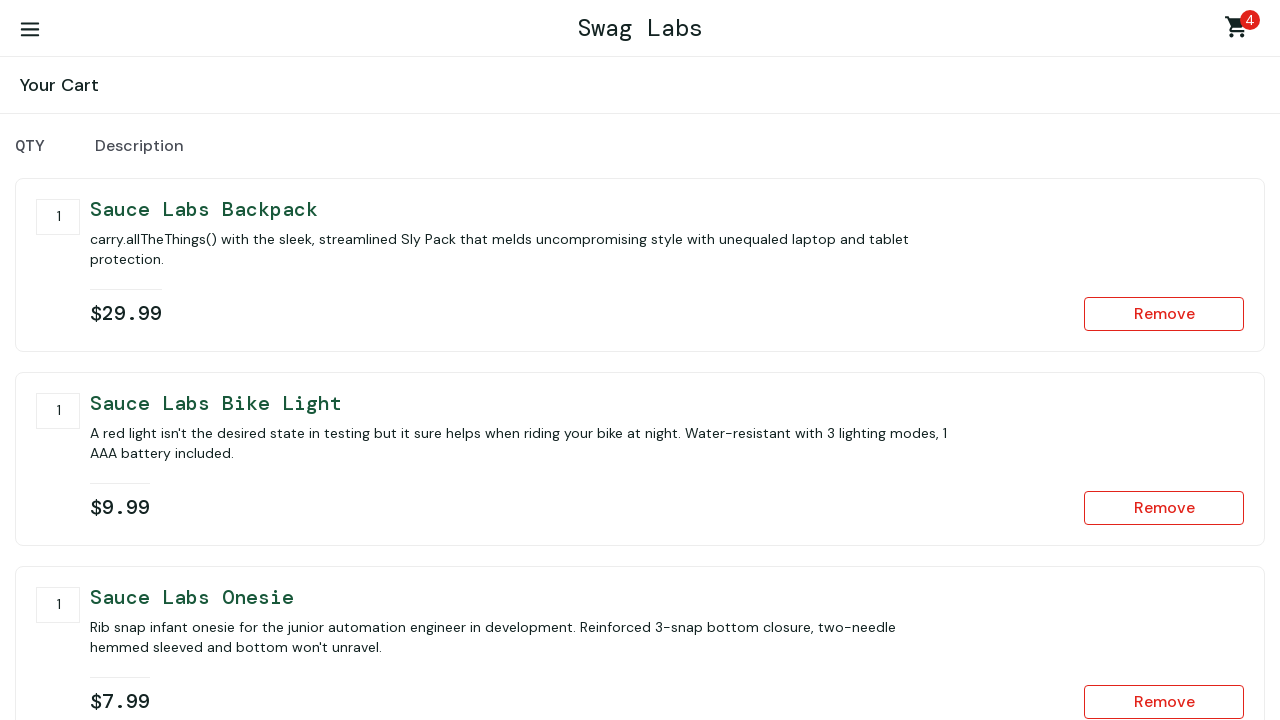

Clicked checkout button to begin checkout process at (1155, 463) on #checkout
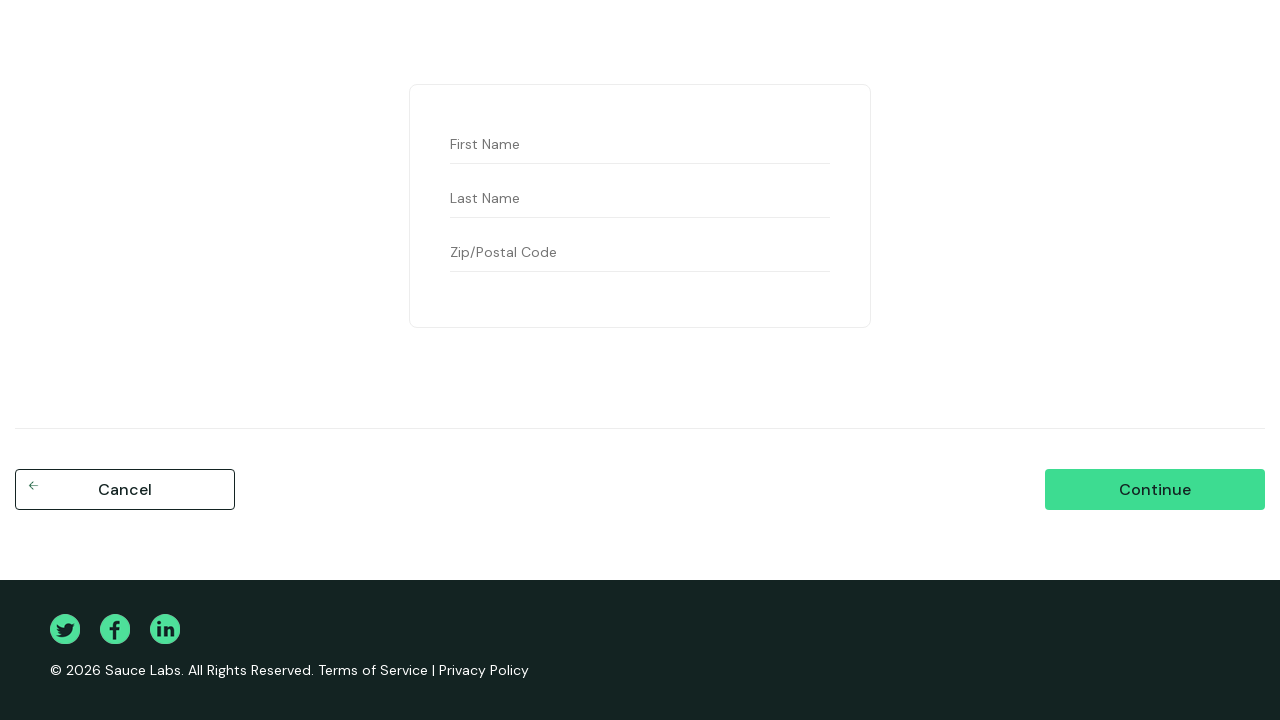

Clicked continue button without entering required checkout details to test error validation at (1155, 490) on #continue
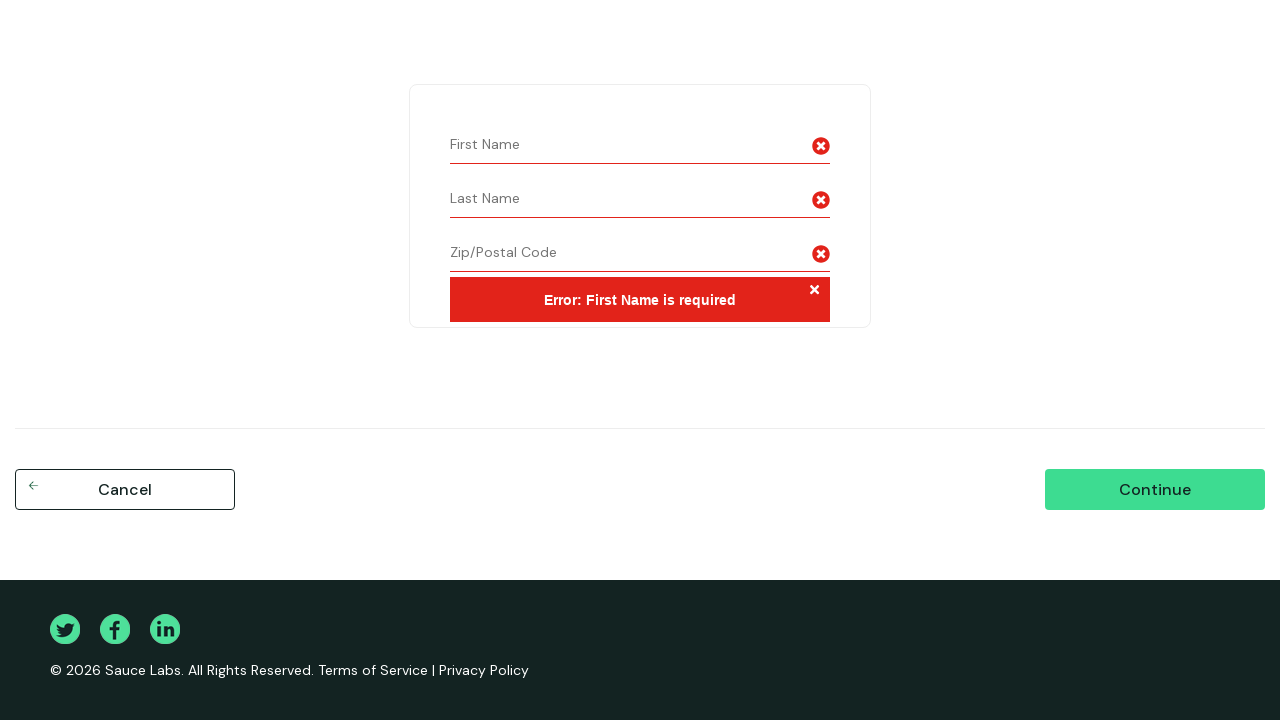

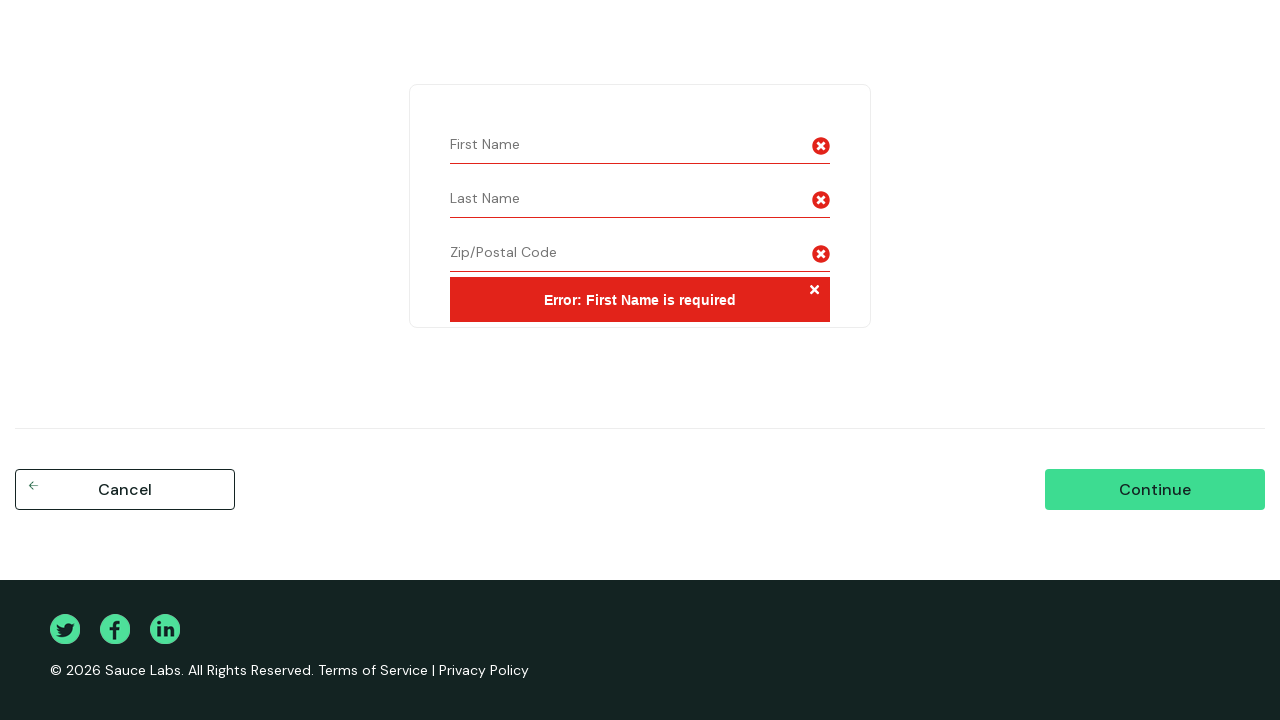